Tests user registration form by filling all required fields including personal information and account credentials, then submitting the registration

Starting URL: https://parabank.parasoft.com/parabank/register.htm

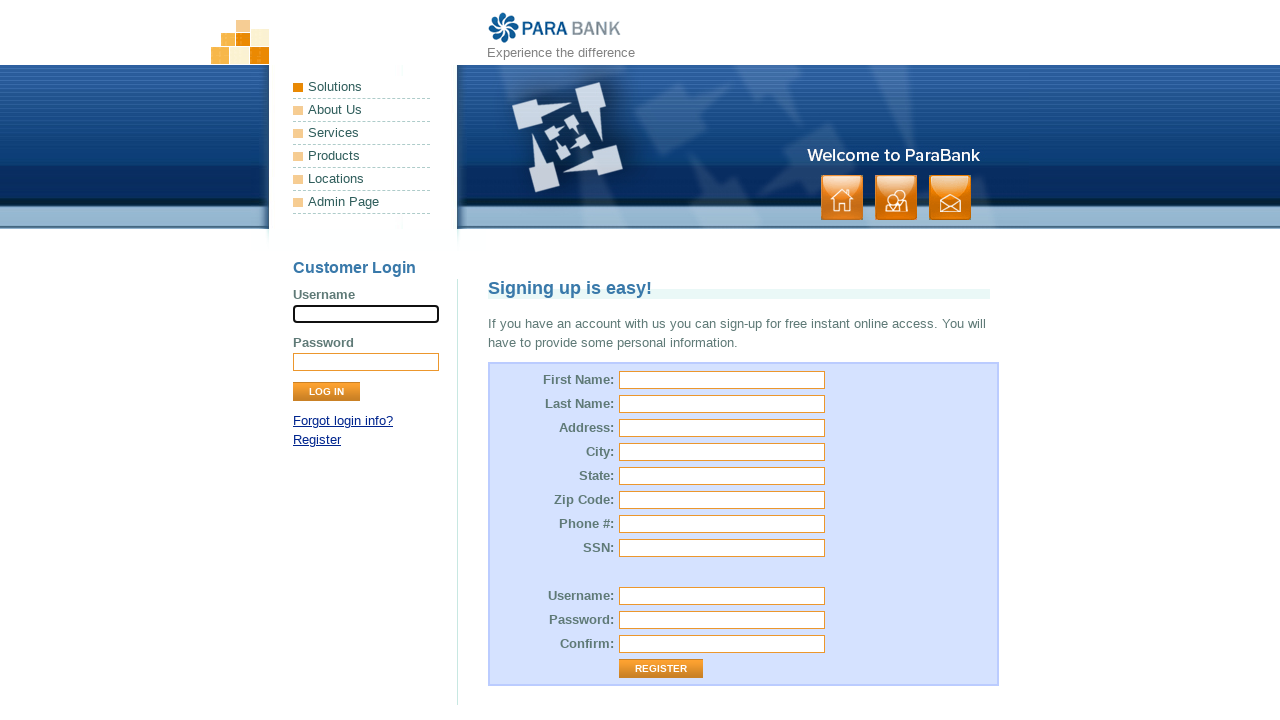

Filled first name field with 'John' on #customer\.firstName
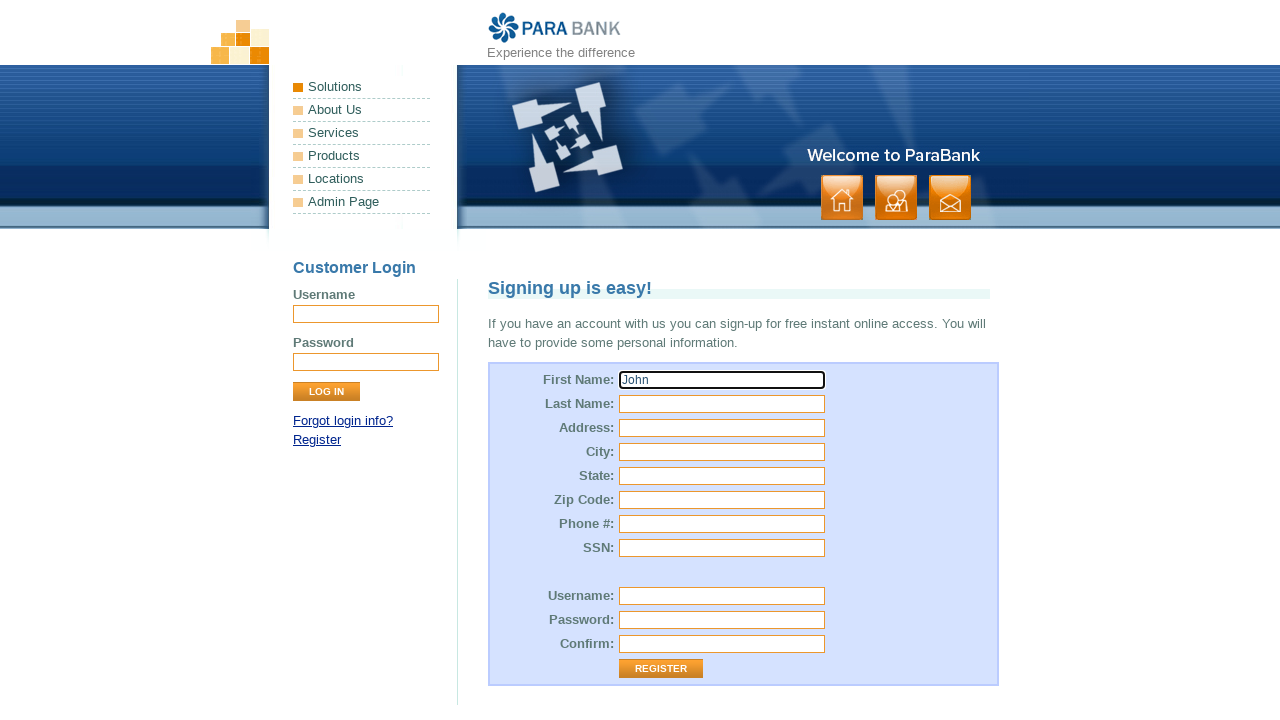

Filled last name field with 'Smith' on #customer\.lastName
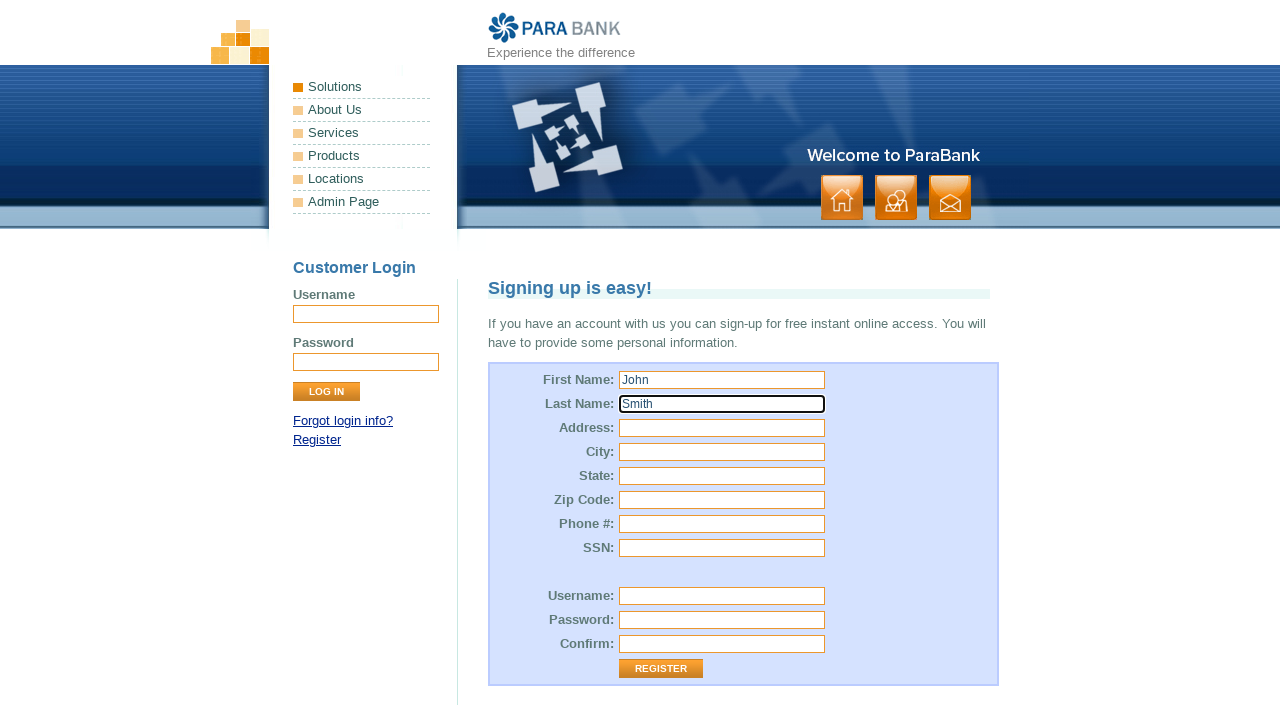

Filled street address with '123 Main Street' on #customer\.address\.street
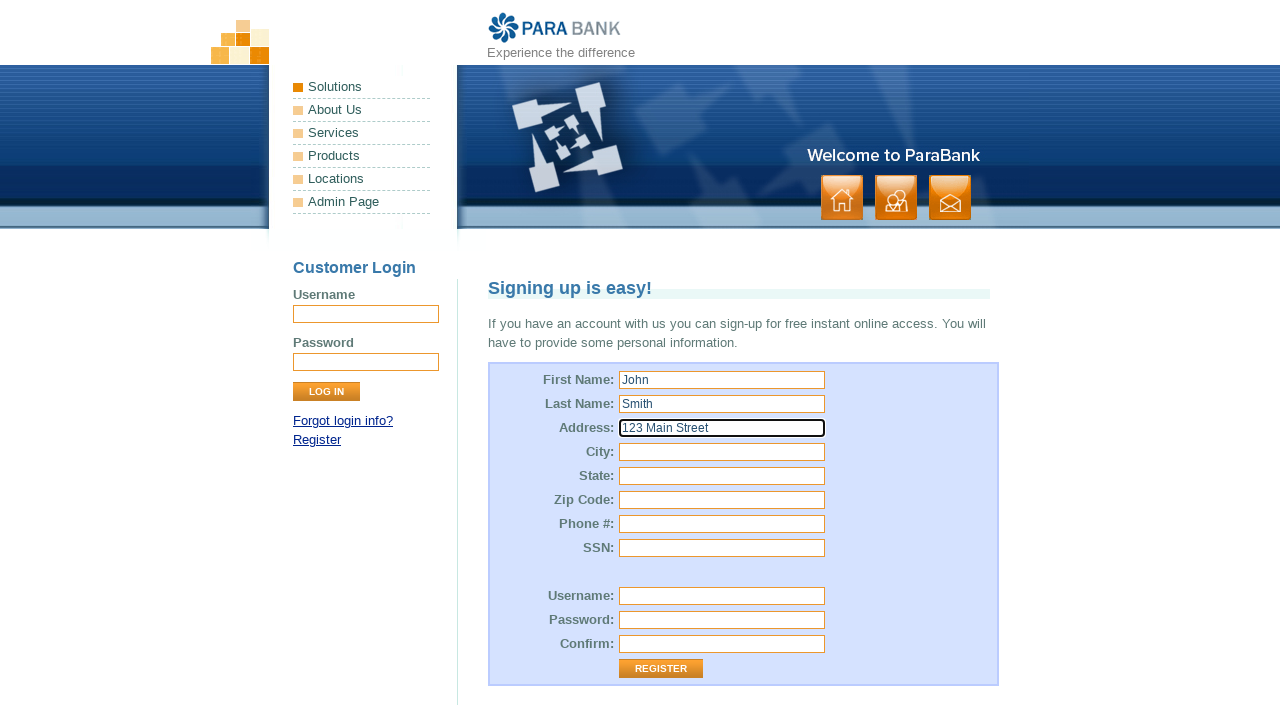

Filled city field with 'Boston' on #customer\.address\.city
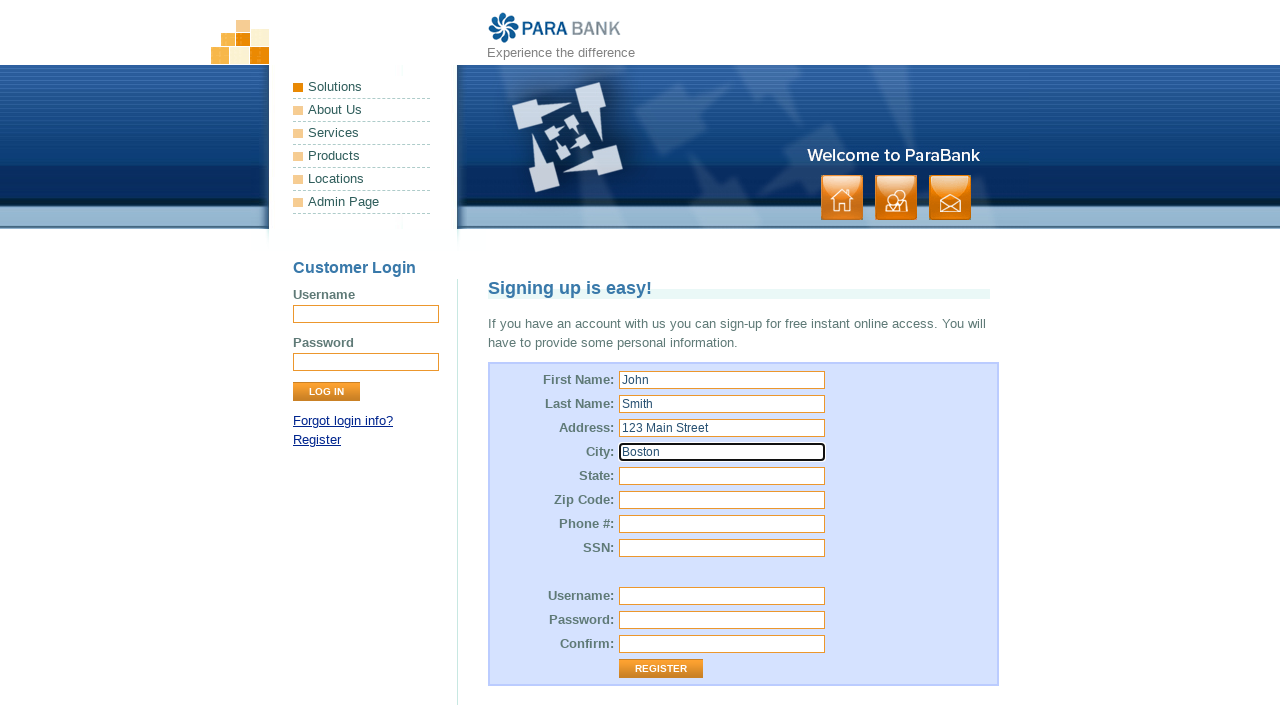

Filled state field with 'Massachusetts' on #customer\.address\.state
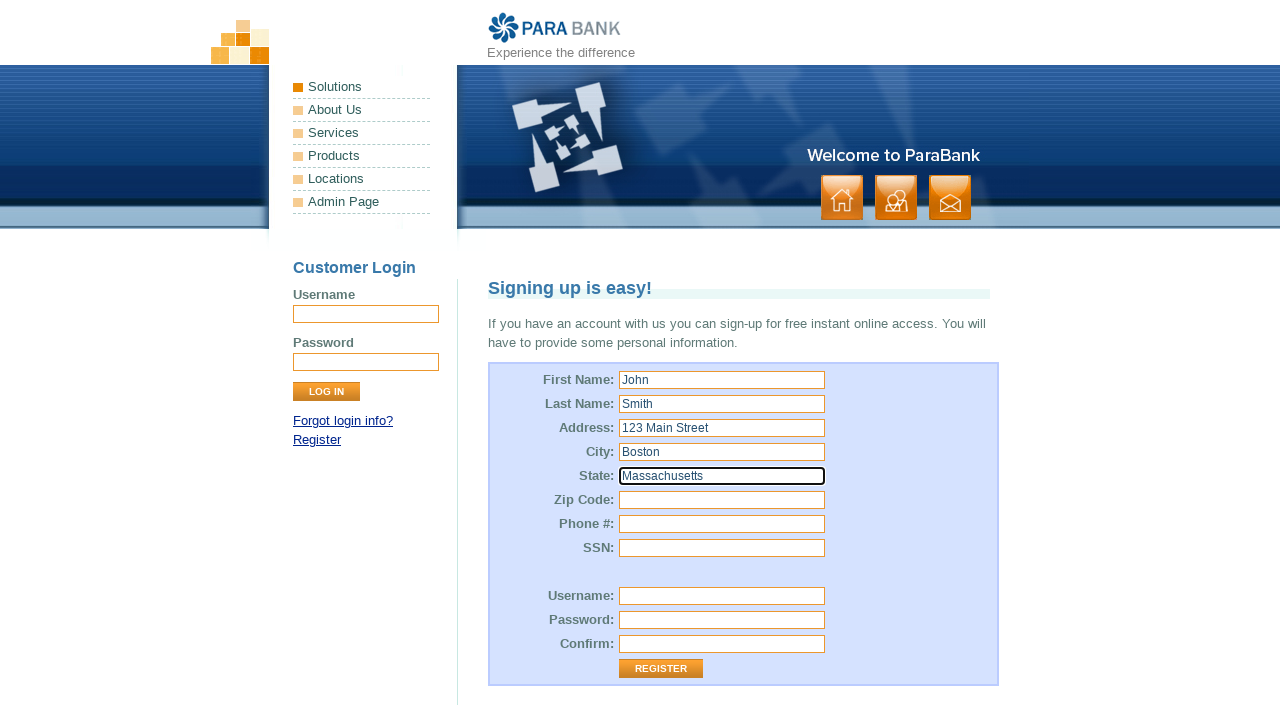

Filled zip code field with '02134' on #customer\.address\.zipCode
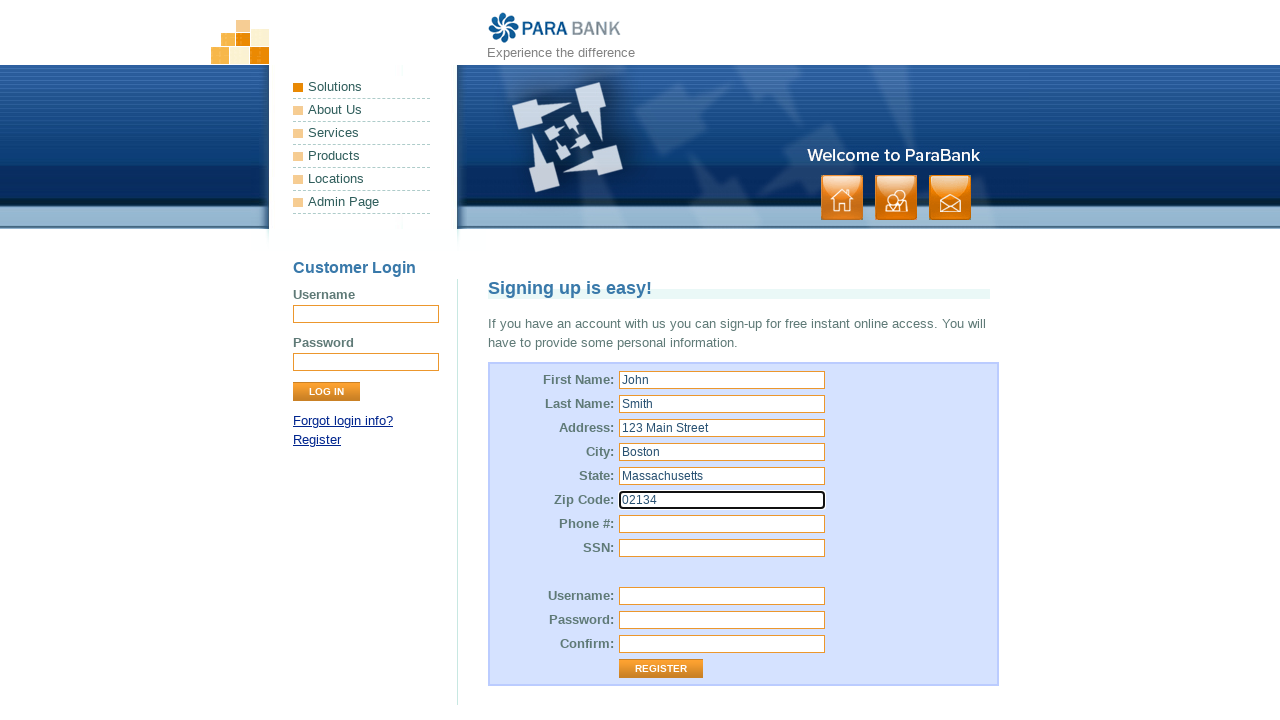

Filled phone number field with '6175551234' on #customer\.phoneNumber
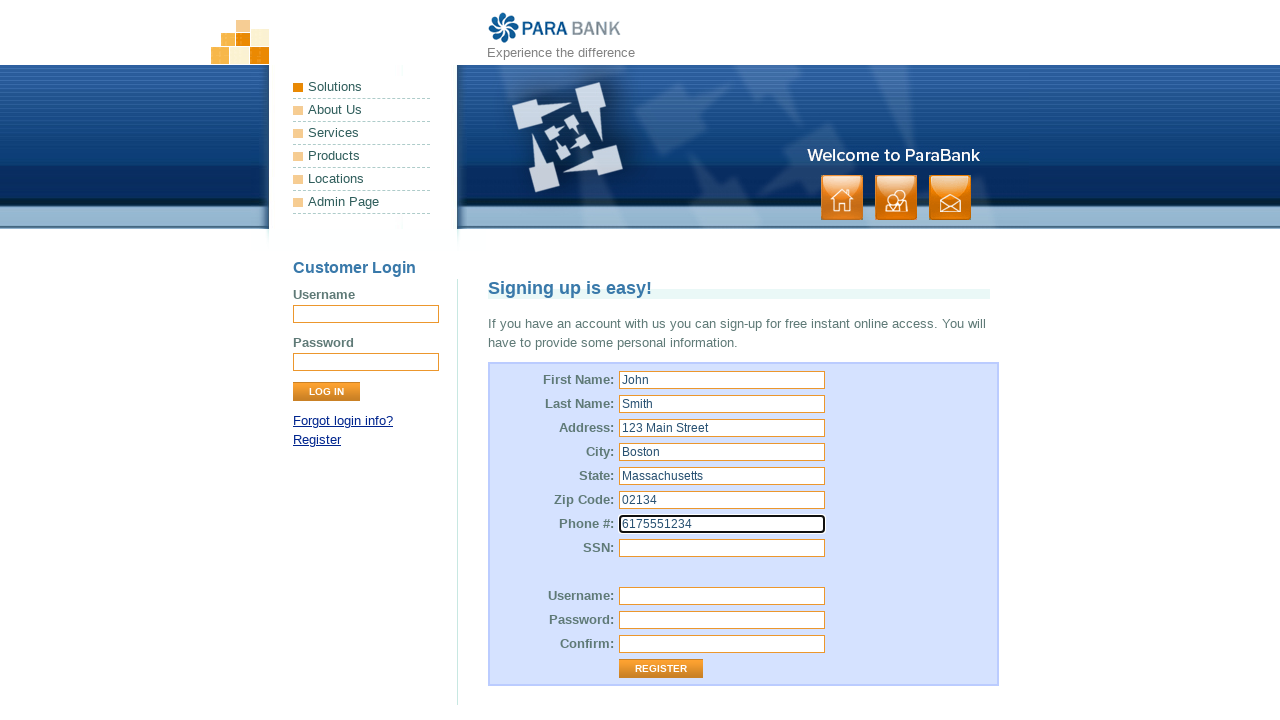

Filled SSN field with '5678' on #customer\.ssn
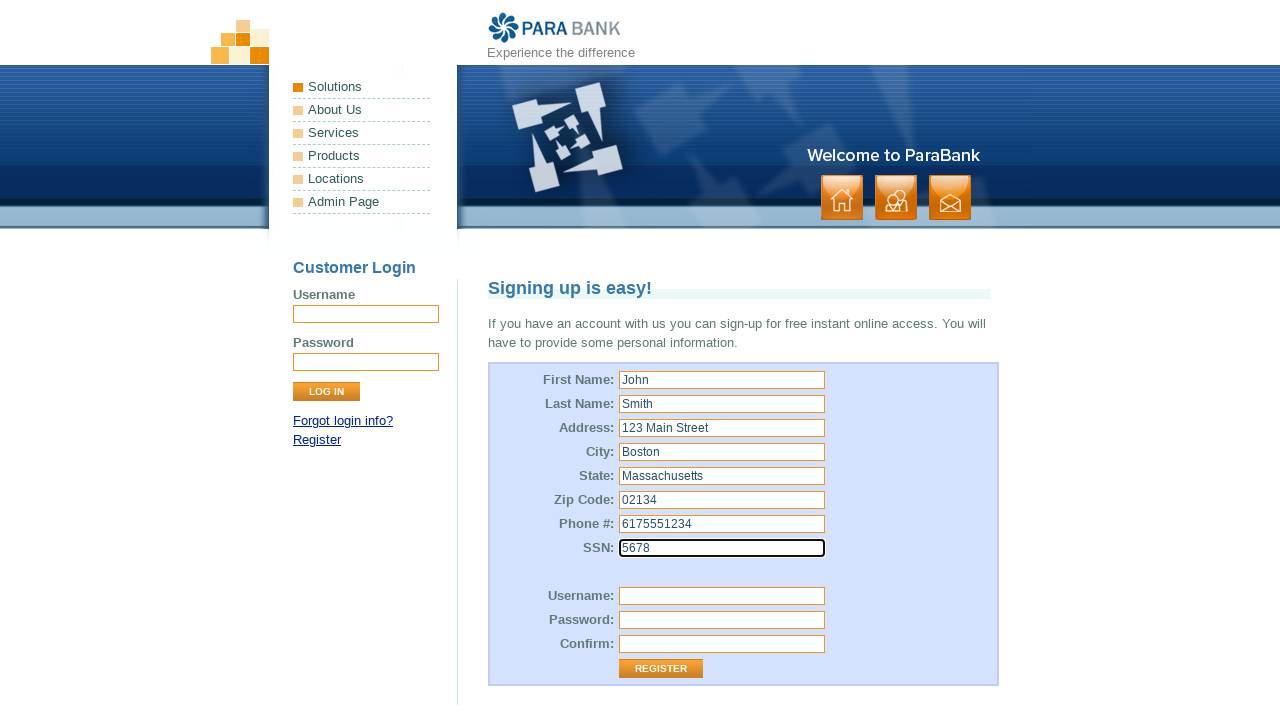

Filled username field with 'testuser789' on #customer\.username
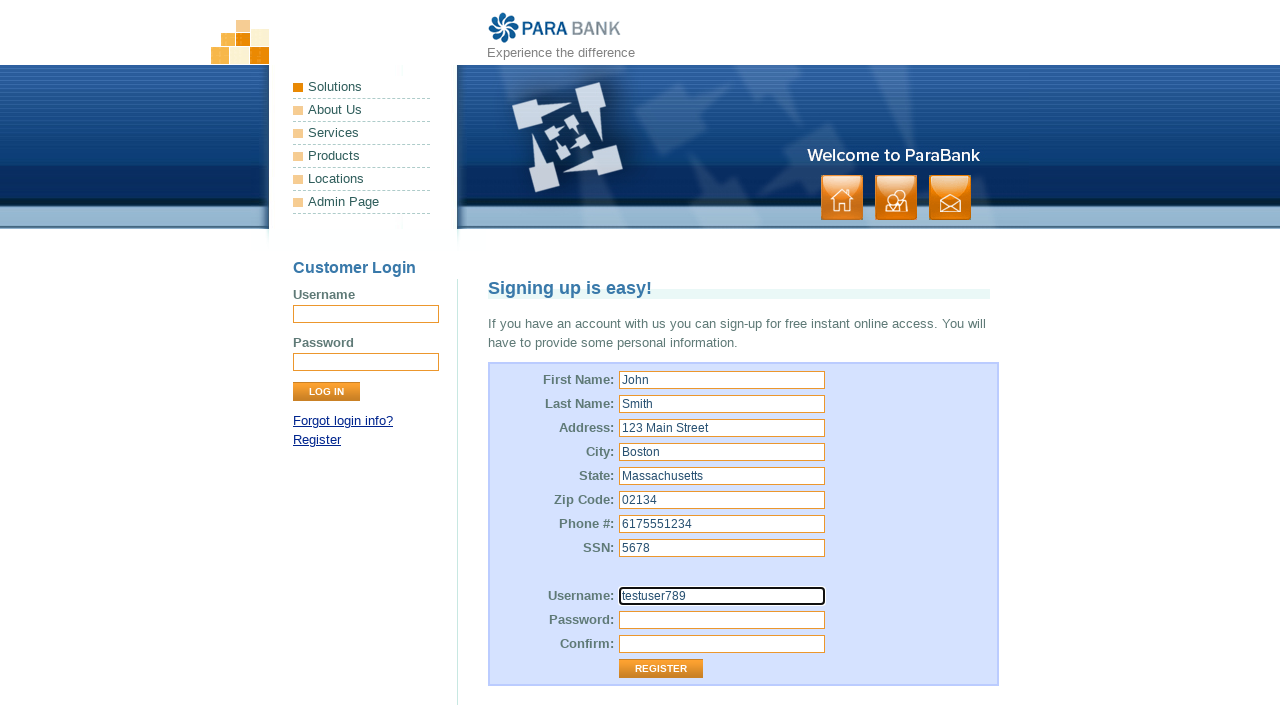

Filled password field with 'Test1234' on #customer\.password
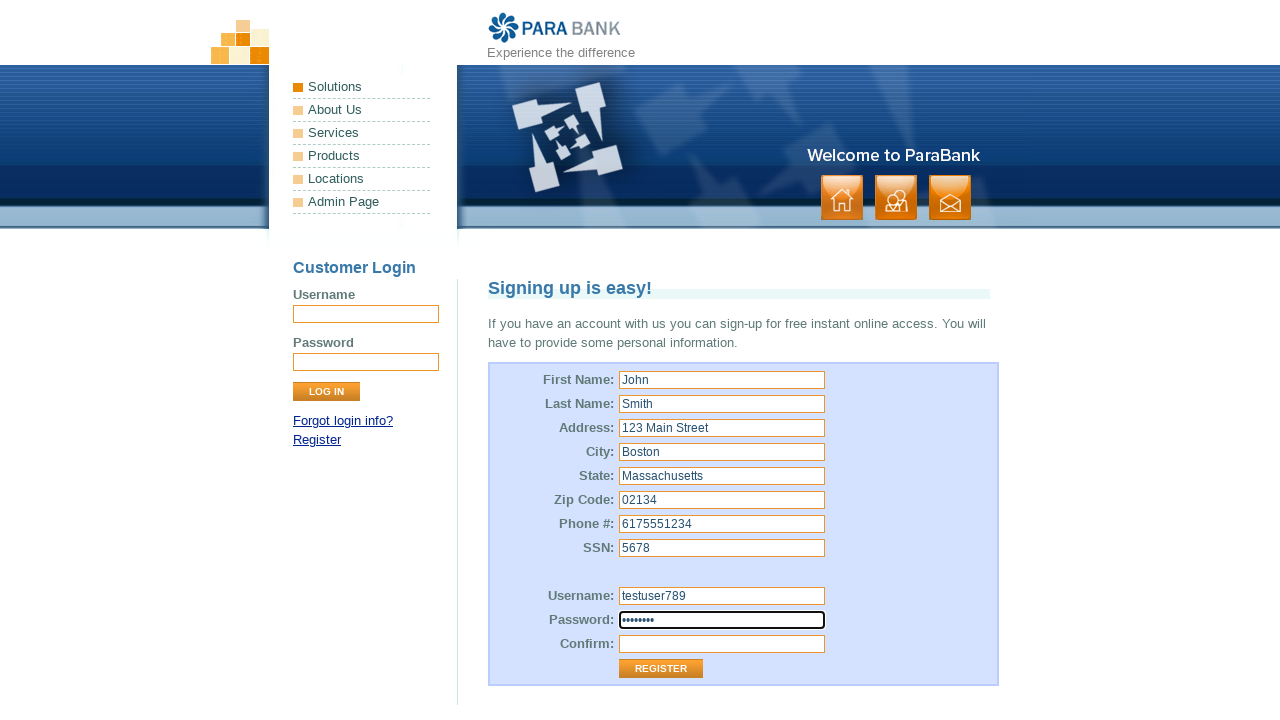

Filled password confirmation field with 'Test1234' on #repeatedPassword
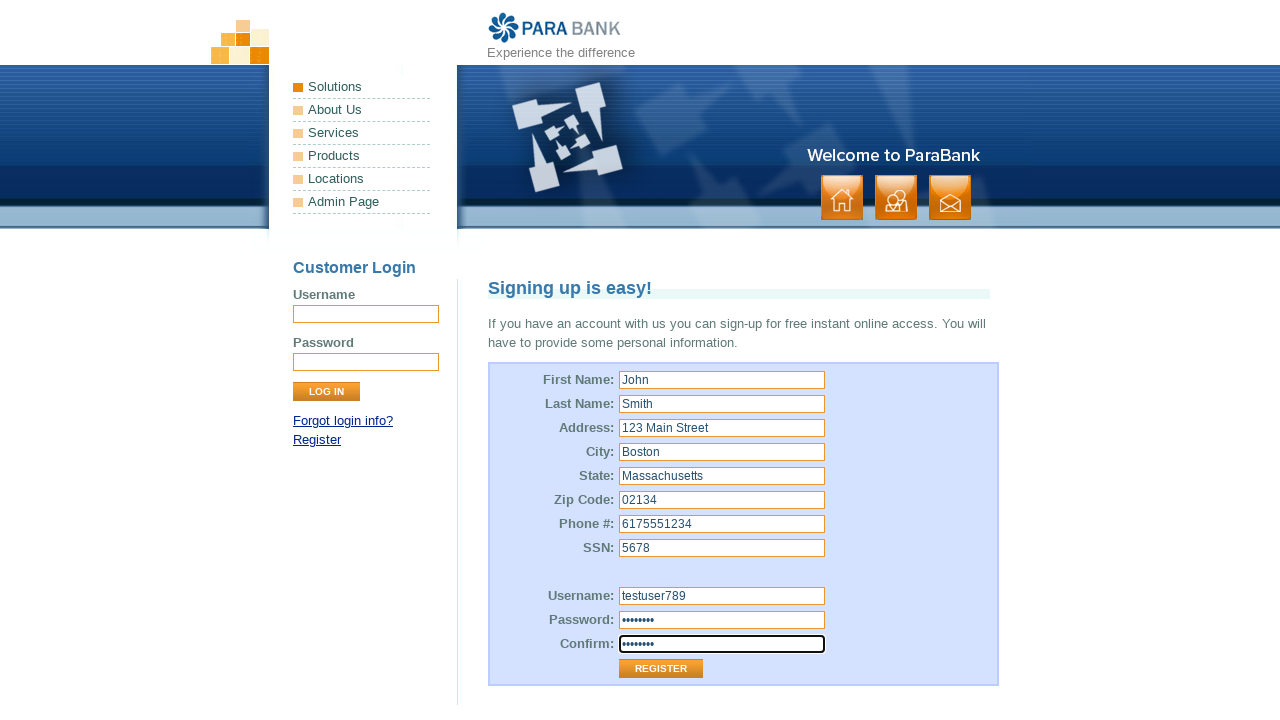

Clicked Register button to submit registration form at (661, 669) on input[value='Register']
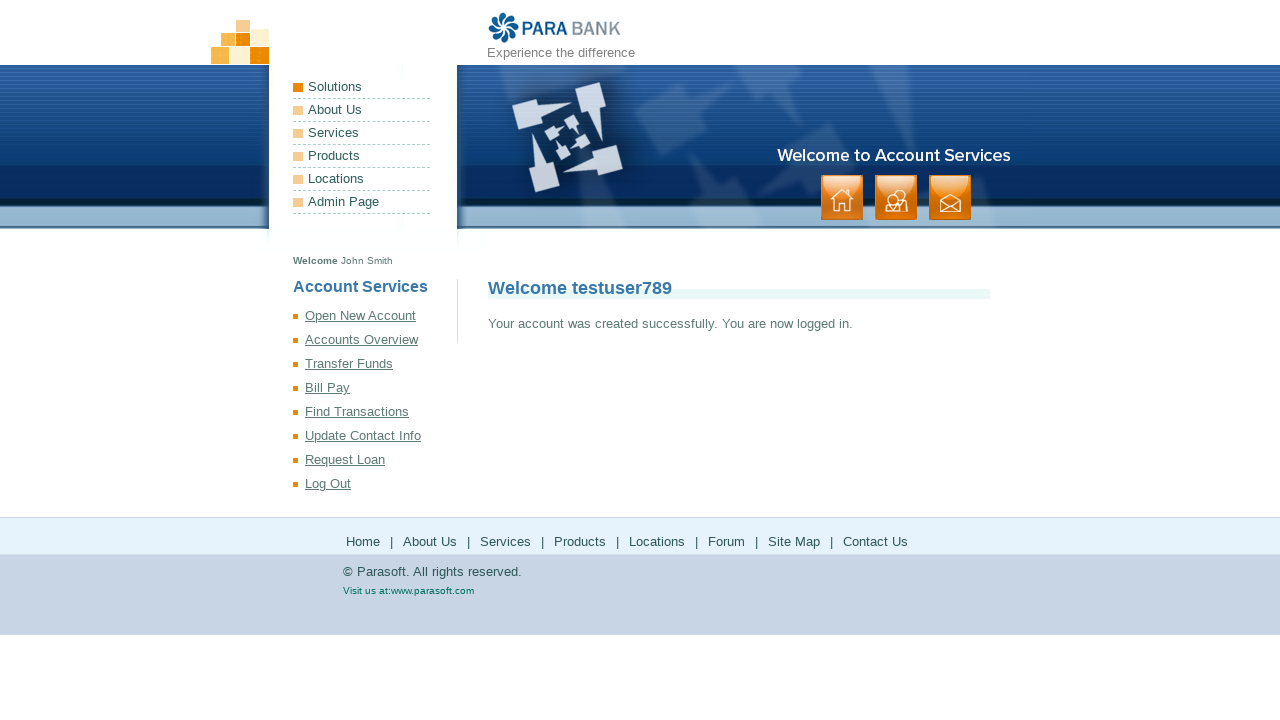

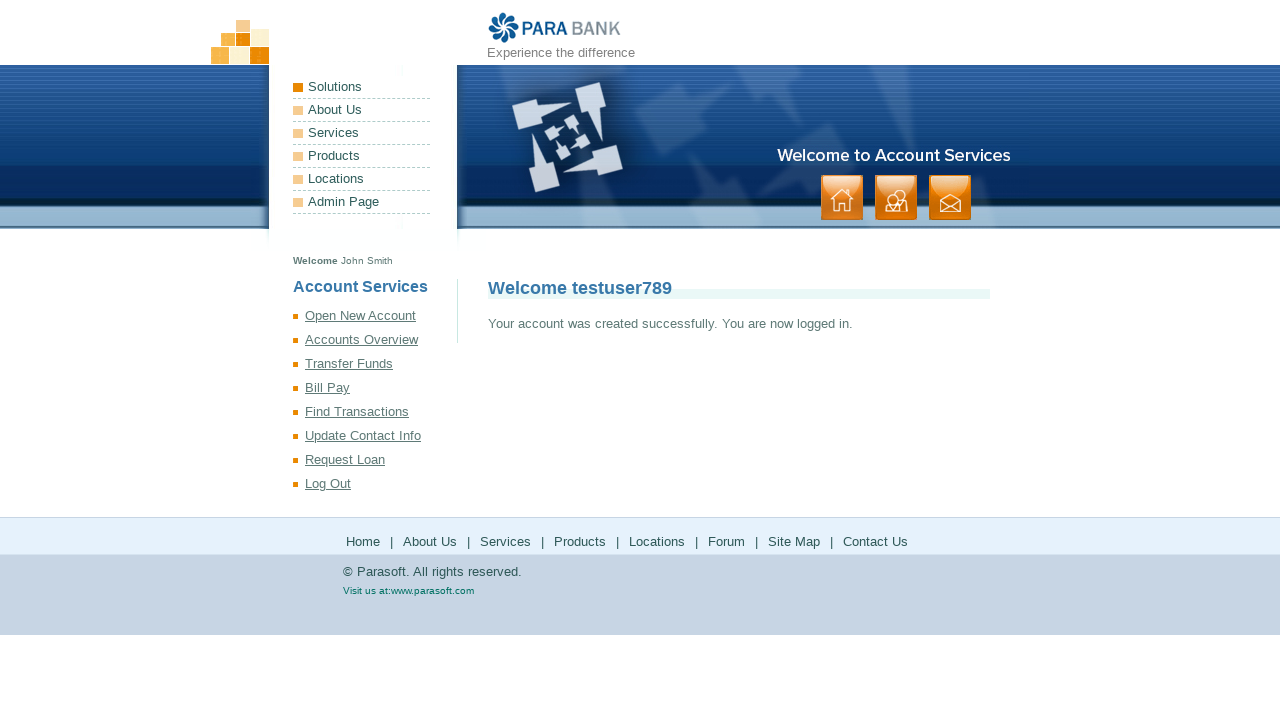